Tests drag and drop functionality by dragging an element and dropping it onto a target drop zone on a demo page

Starting URL: https://selenium08.blogspot.com/2020/01/drag-drop.html

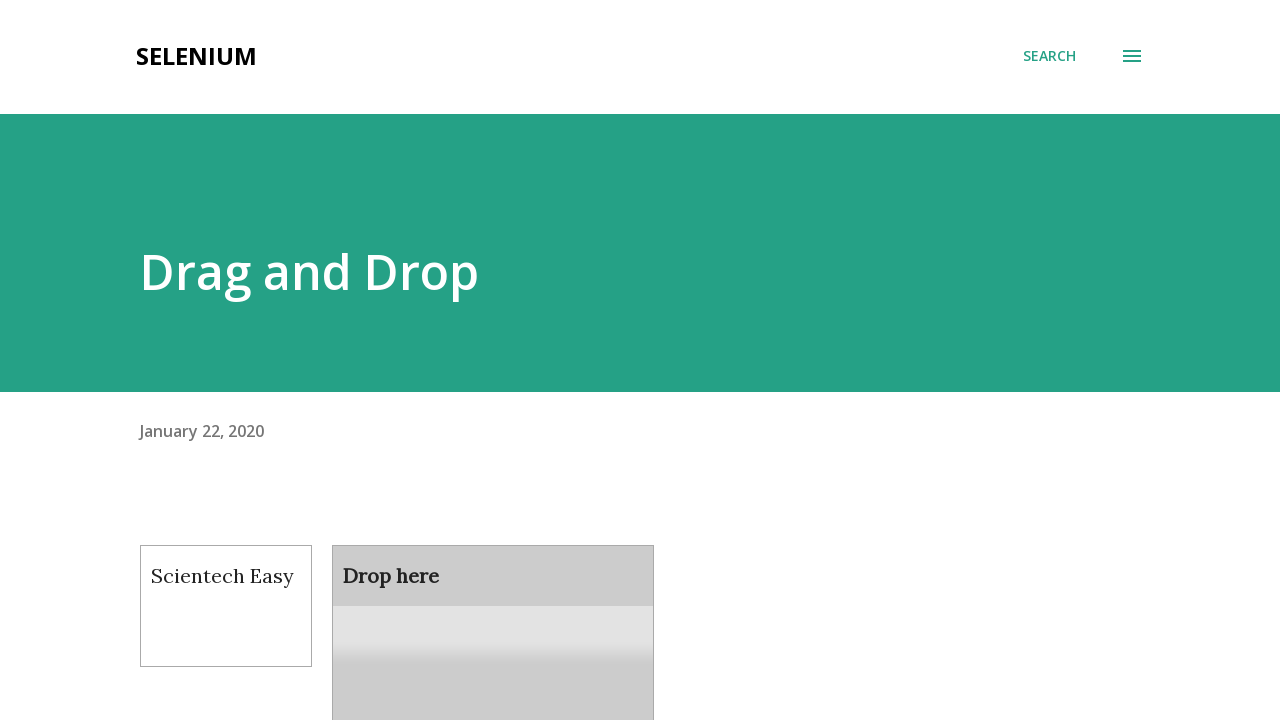

Waited for draggable element to be visible
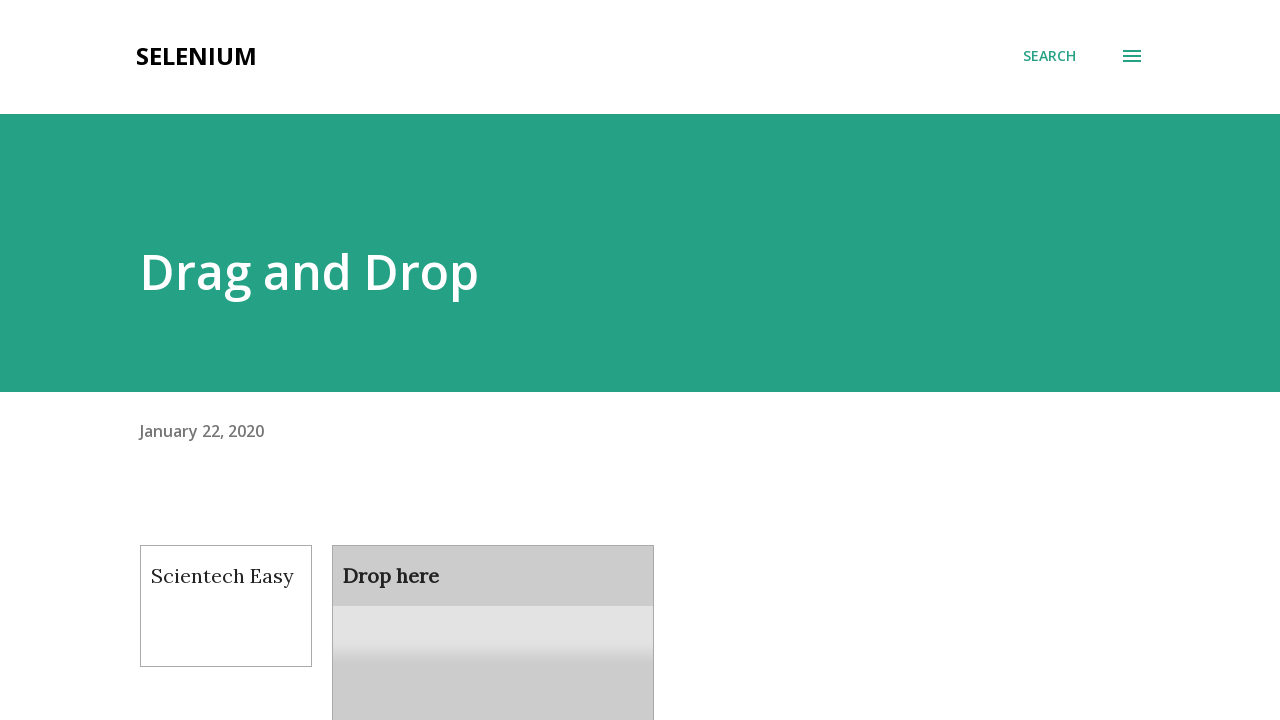

Waited for droppable target element to be visible
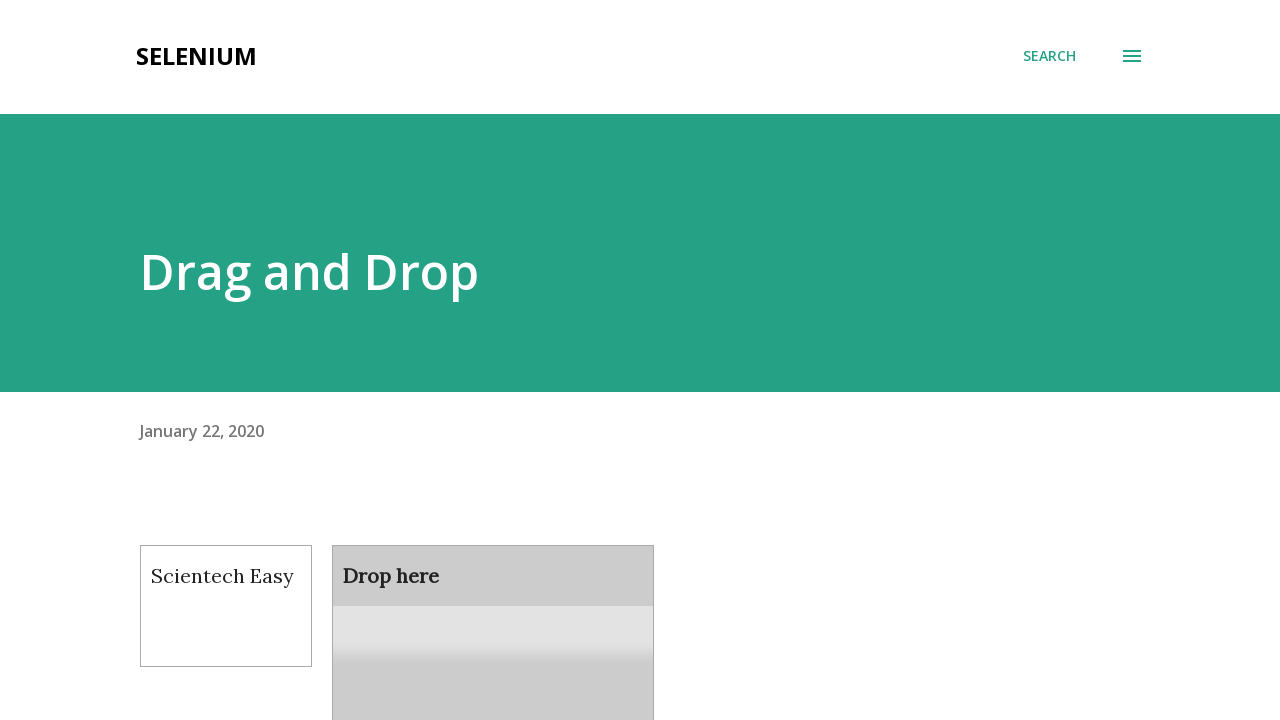

Dragged draggable element and dropped it onto the droppable target at (493, 609)
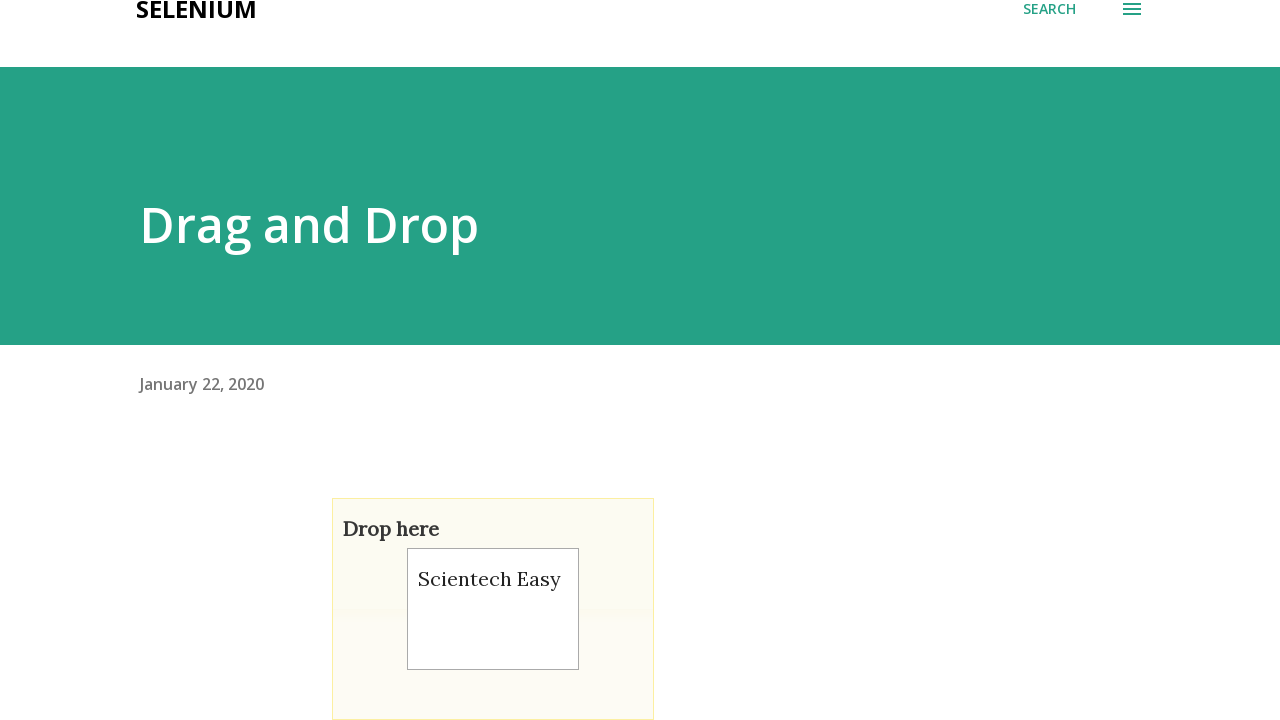

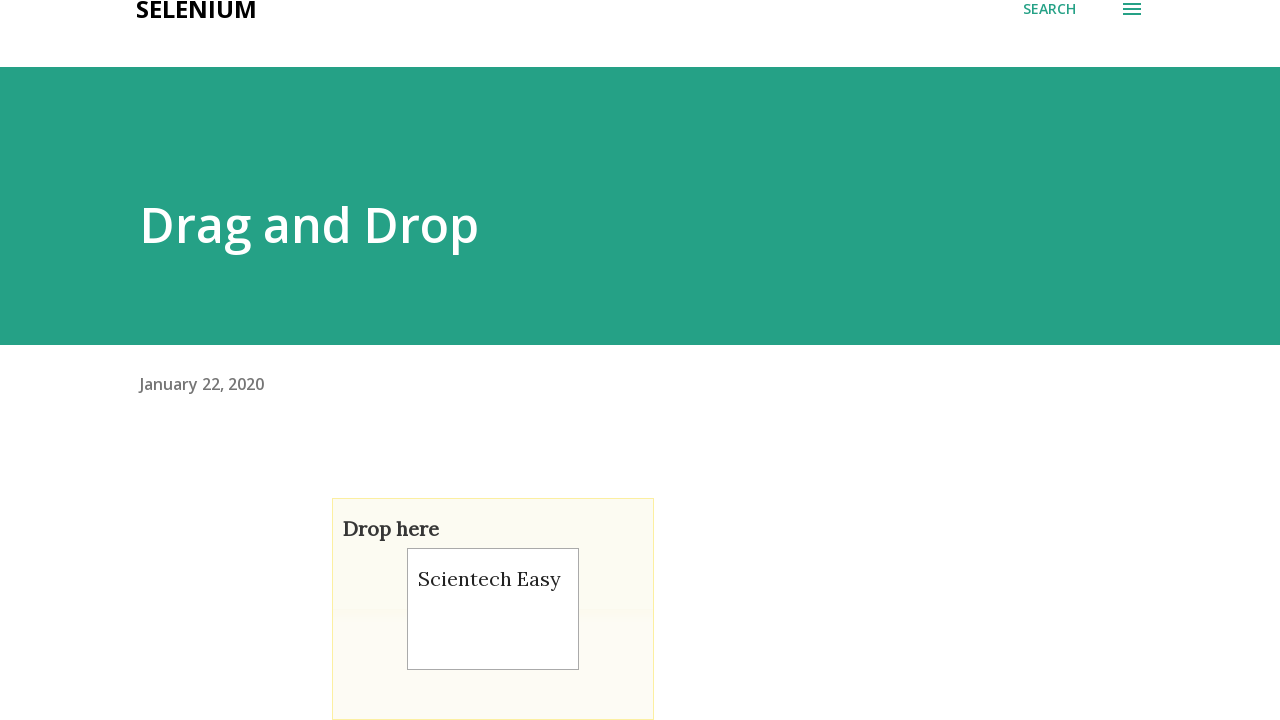